Tests text input functionality by entering text into a form field, submitting it, and verifying the result is displayed correctly

Starting URL: https://www.qa-practice.com/elements/input/simple

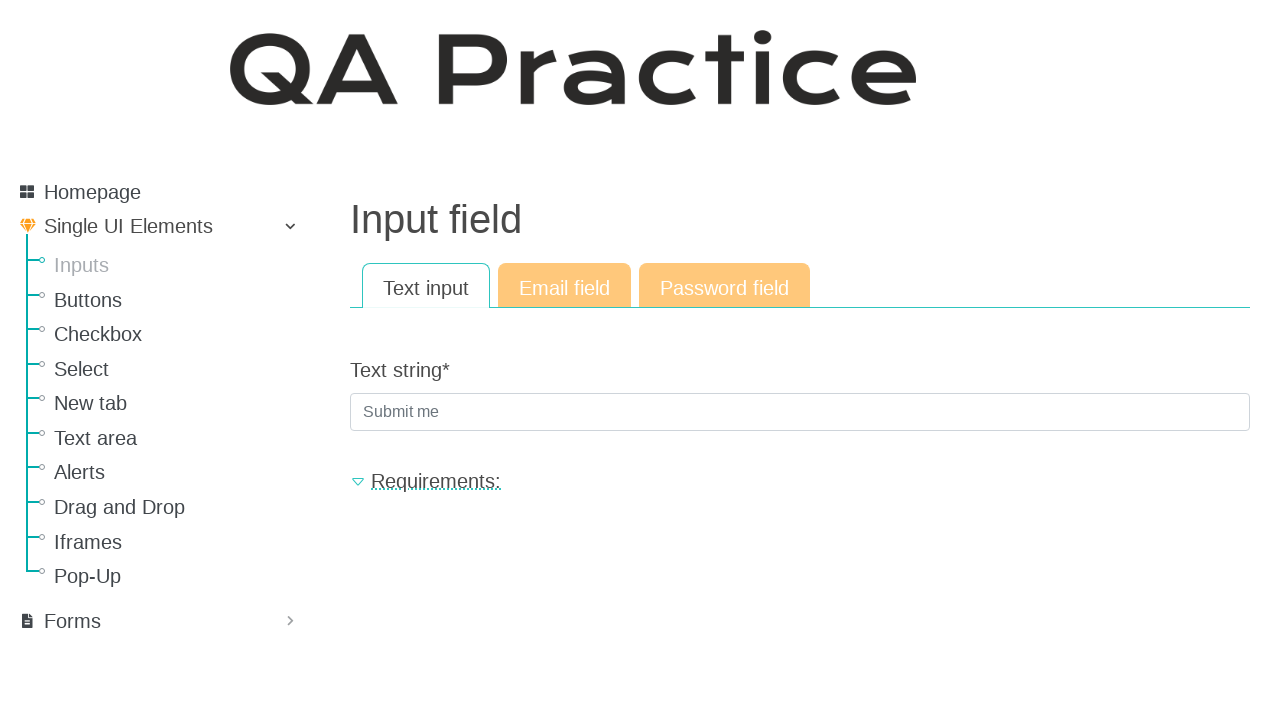

Filled text input field with 'HelloWorld' on input[name='text_string']
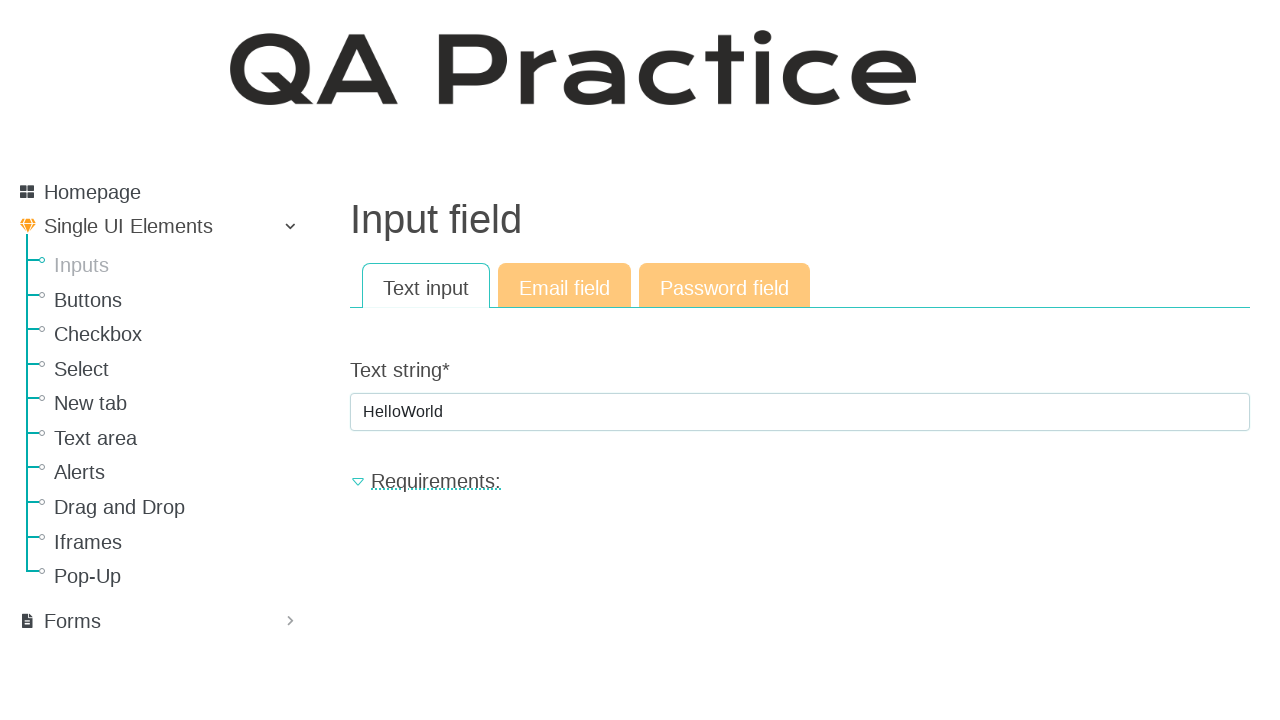

Pressed Enter to submit the form on input[name='text_string']
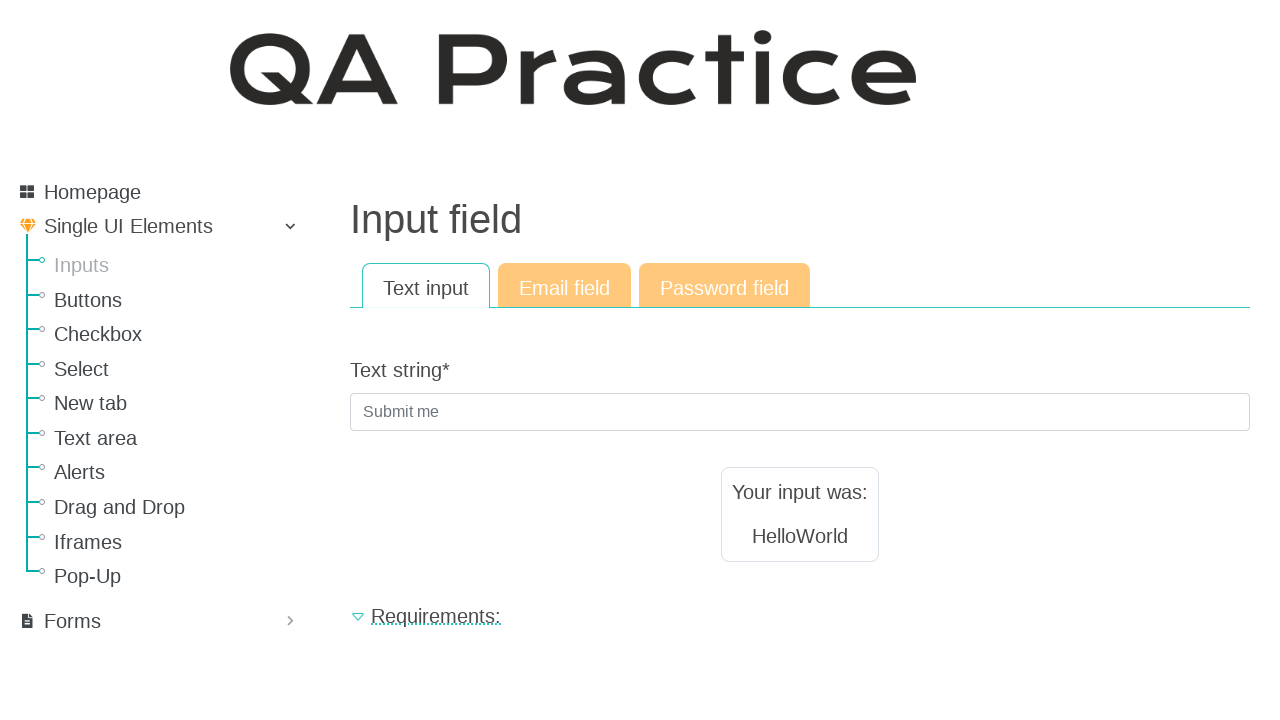

Result text element became visible
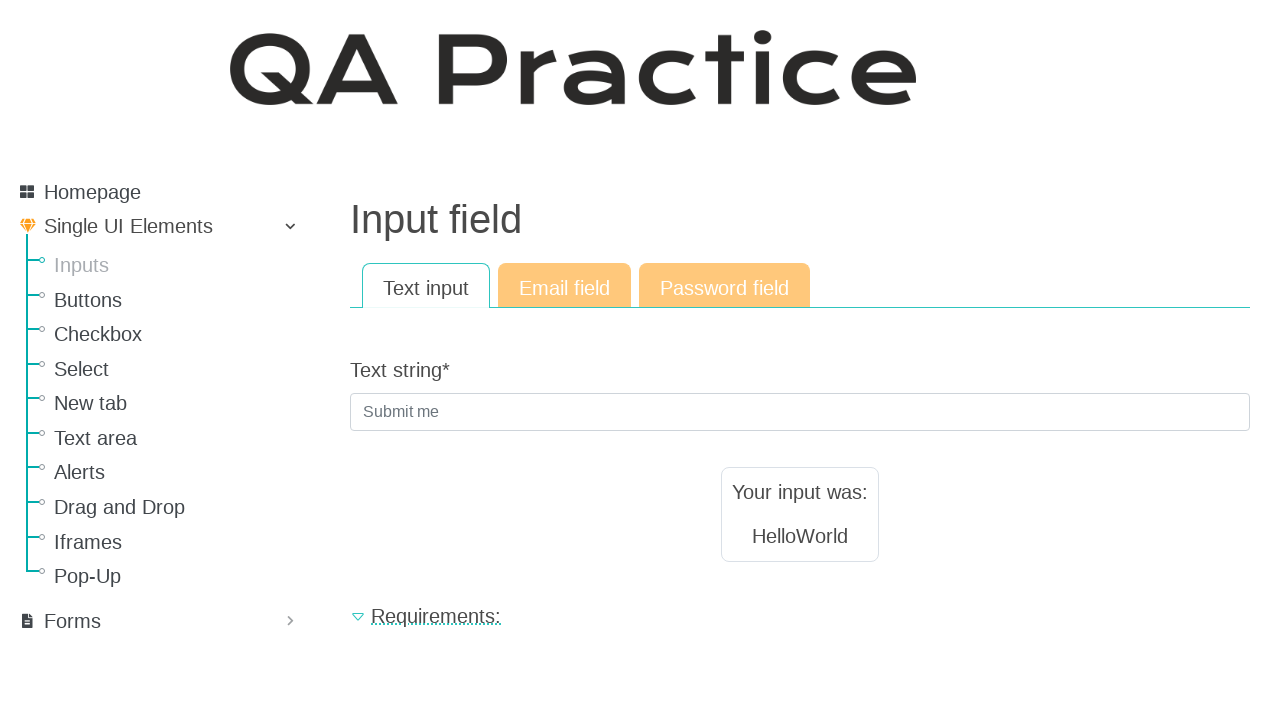

Verified result text matches entered input 'HelloWorld'
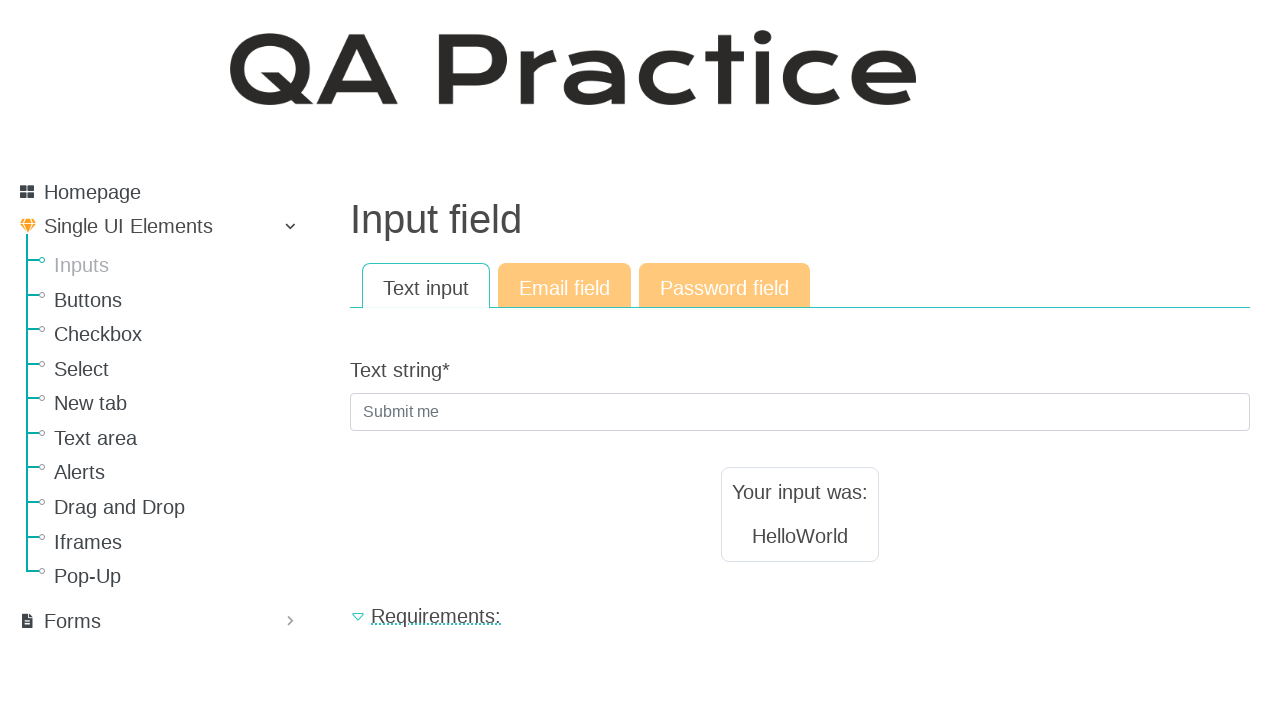

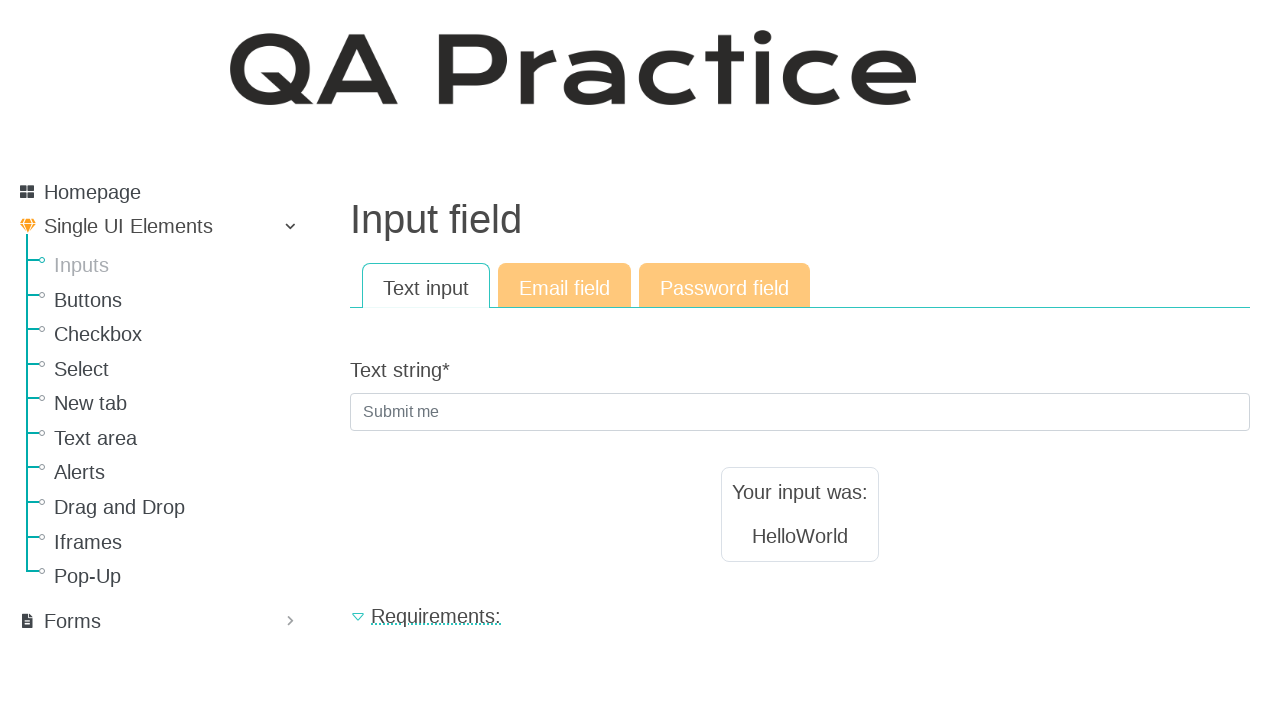